Tests mouse hover functionality on figure elements, verifying that hidden profile information becomes visible when hovering over each figure.

Starting URL: https://the-internet.herokuapp.com/hovers

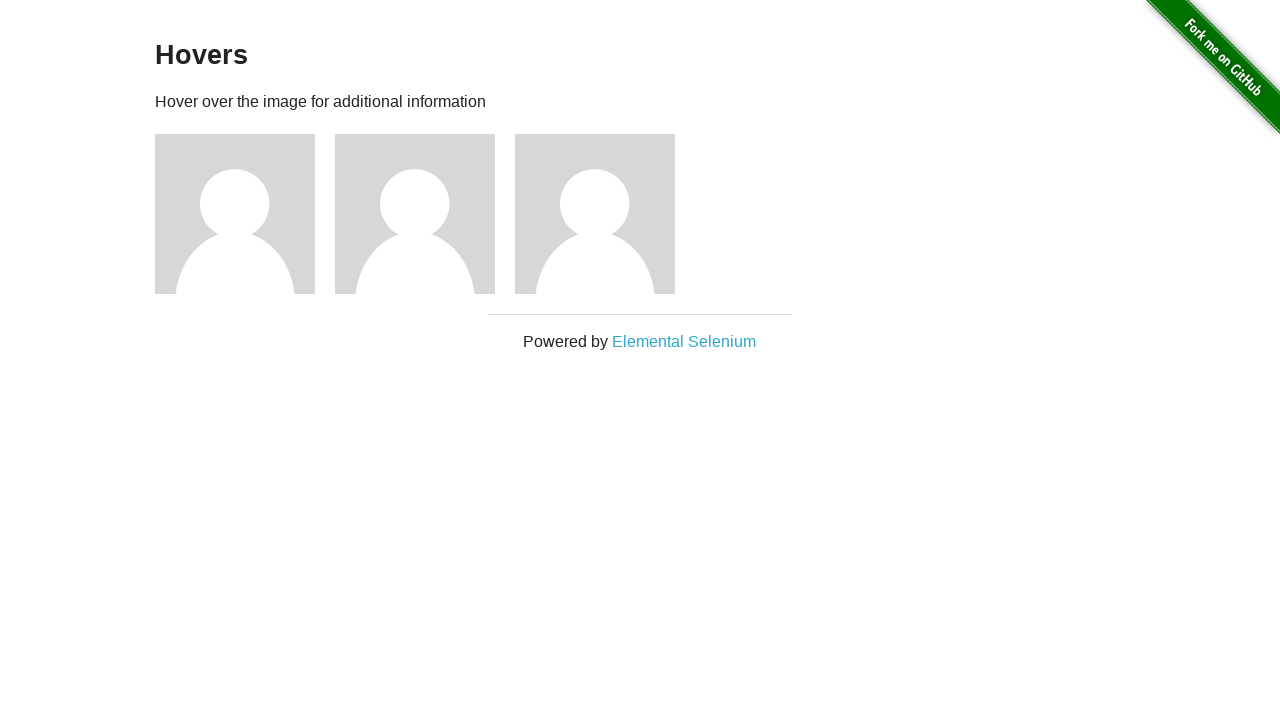

Waited for figure elements to load
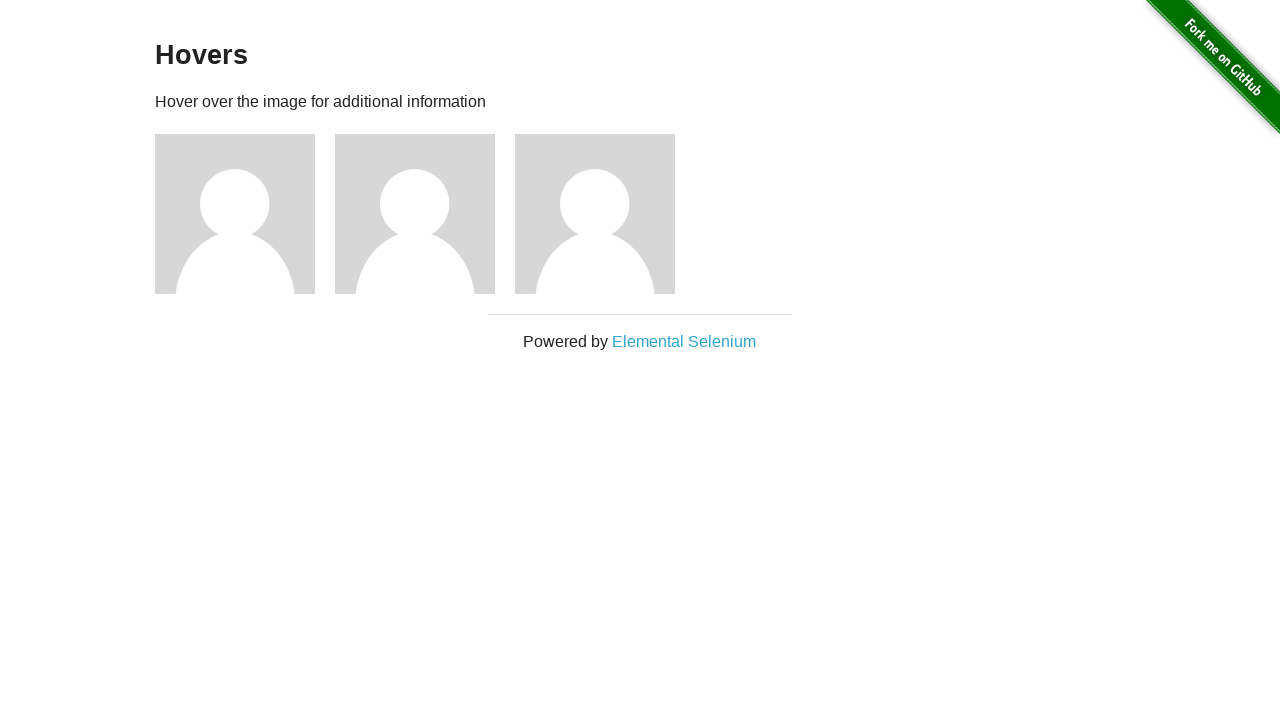

Retrieved all figure elements
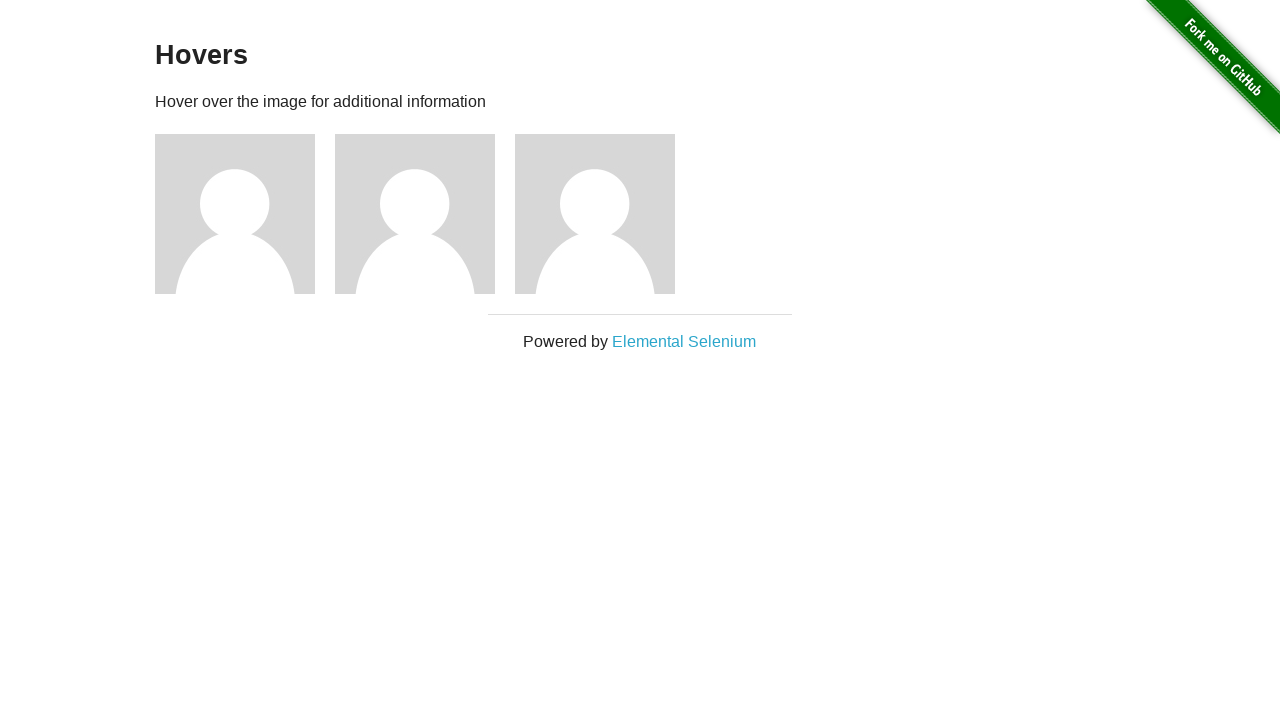

Hovered over a figure element to reveal profile information at (245, 214) on .figure >> nth=0
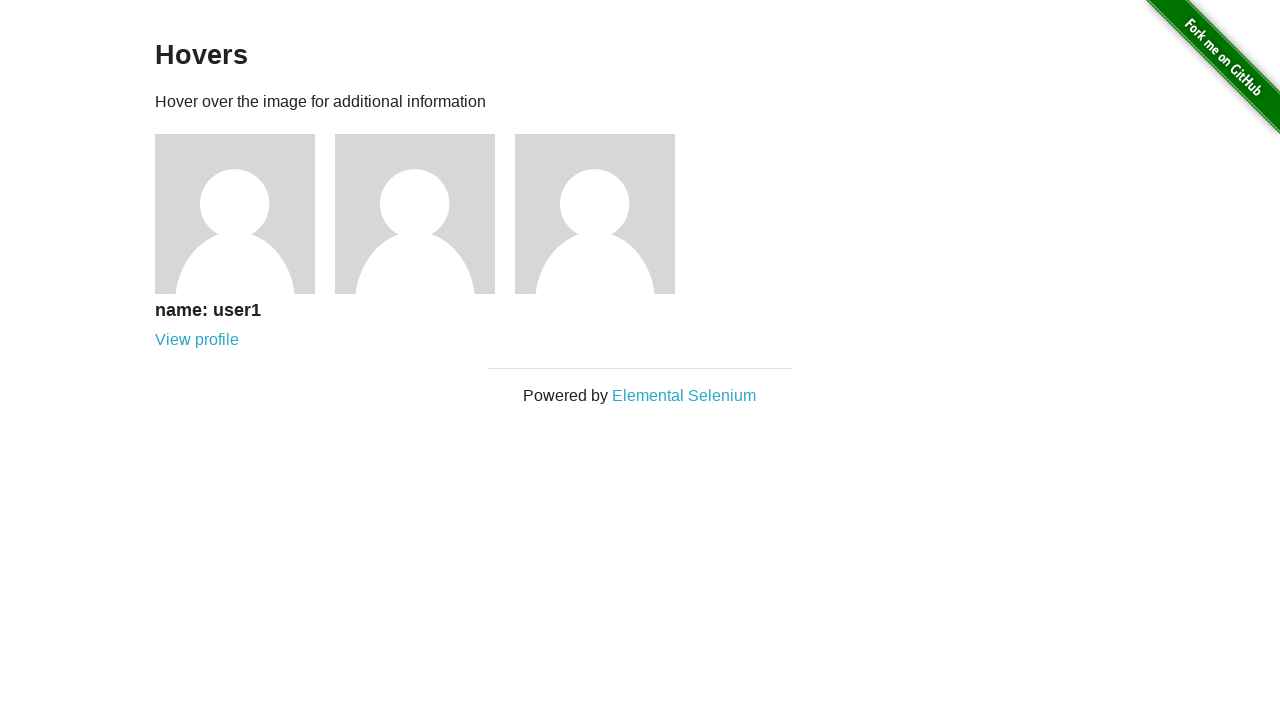

Verified that hidden profile information became visible
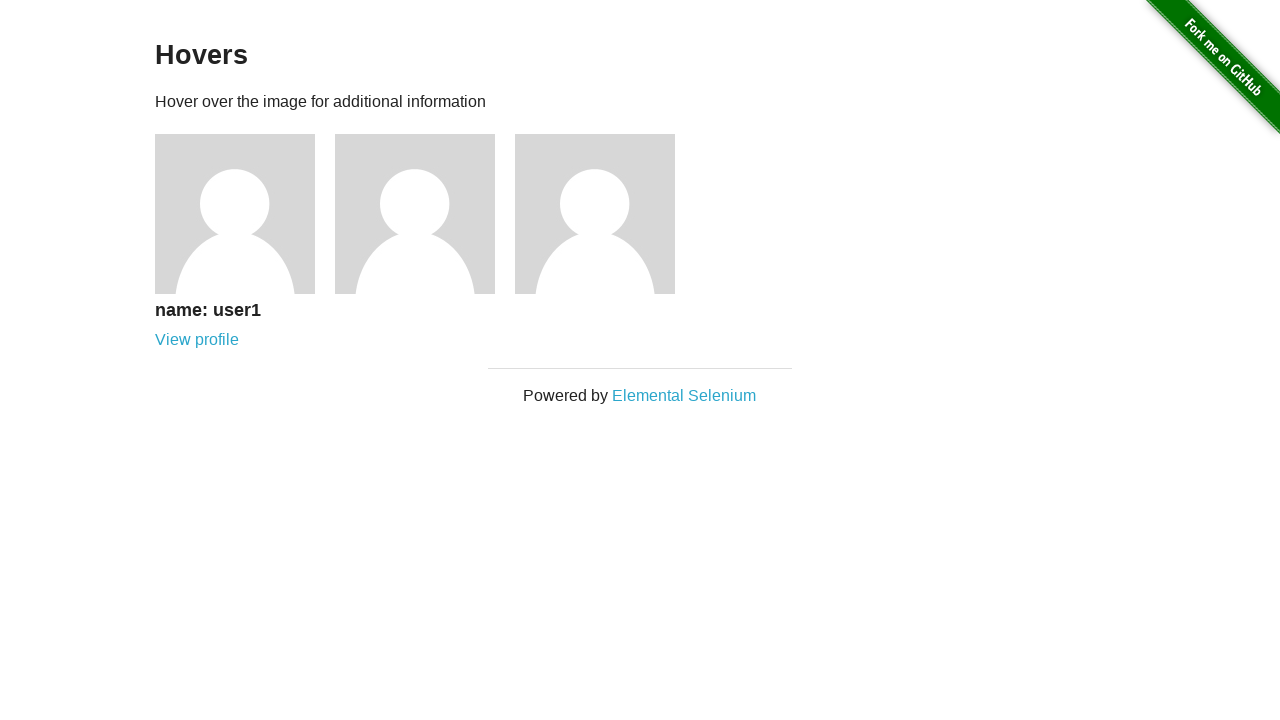

Hovered over a figure element to reveal profile information at (425, 214) on .figure >> nth=1
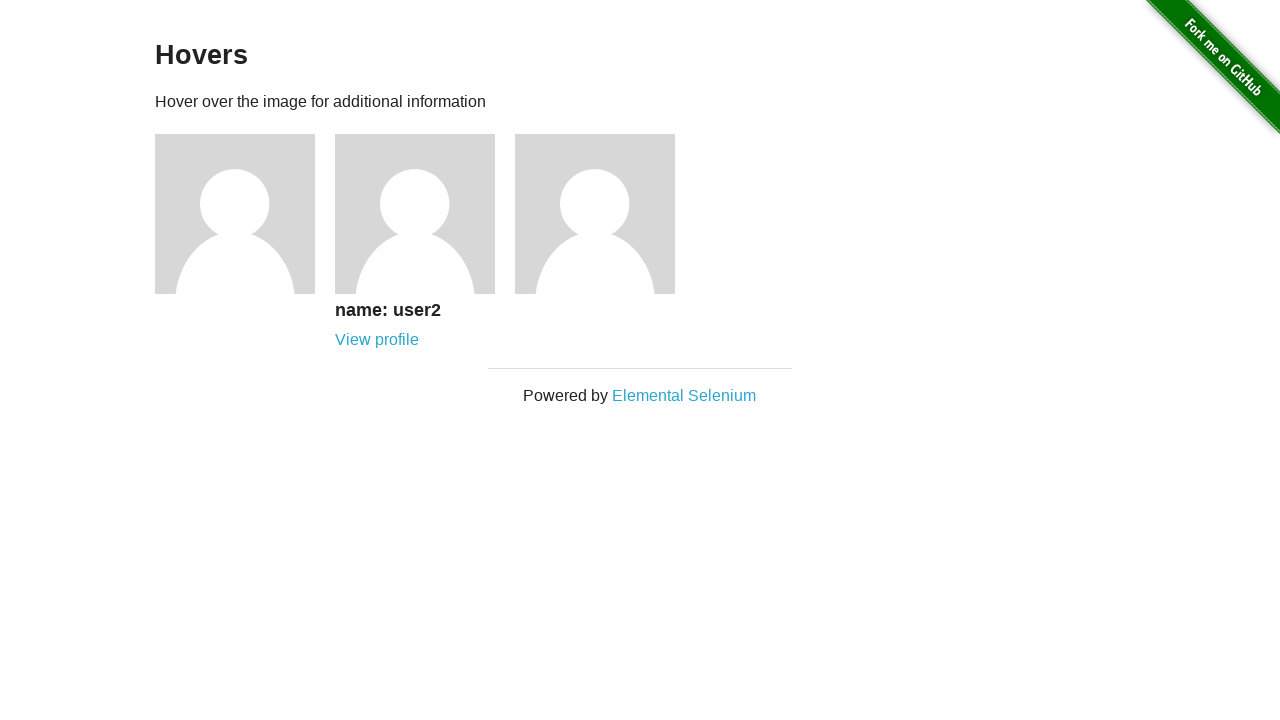

Verified that hidden profile information became visible
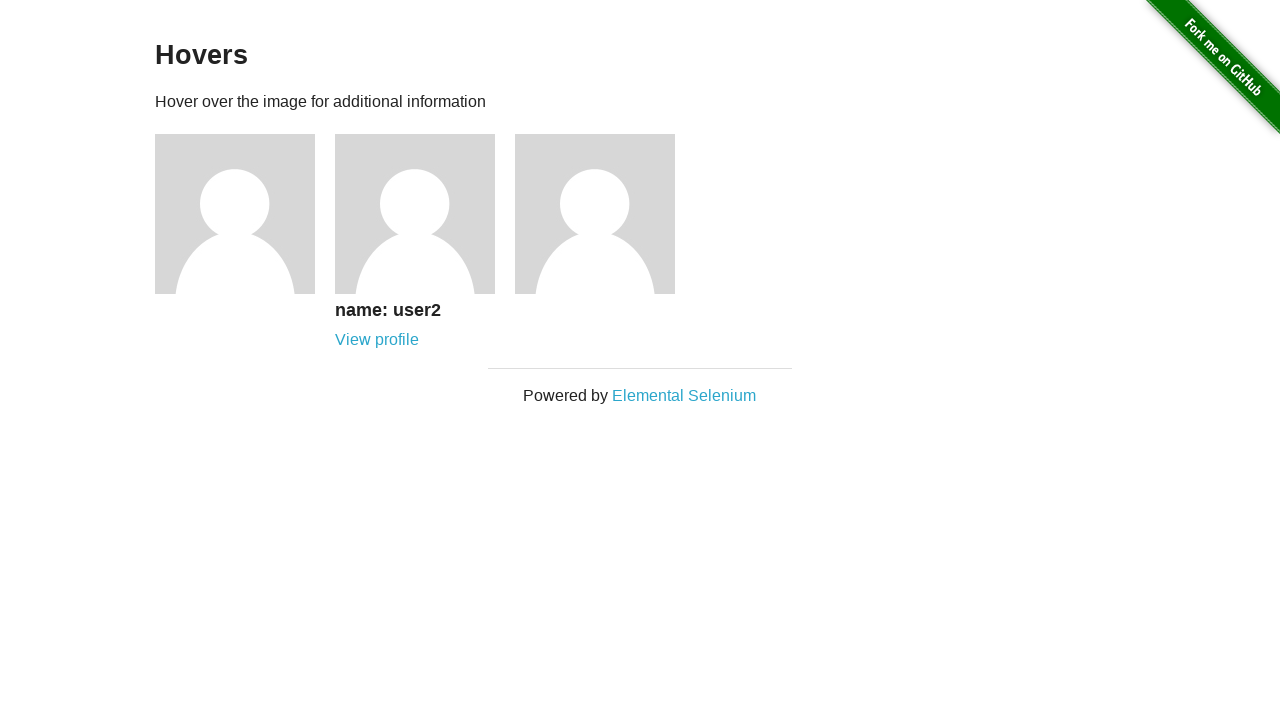

Hovered over a figure element to reveal profile information at (605, 214) on .figure >> nth=2
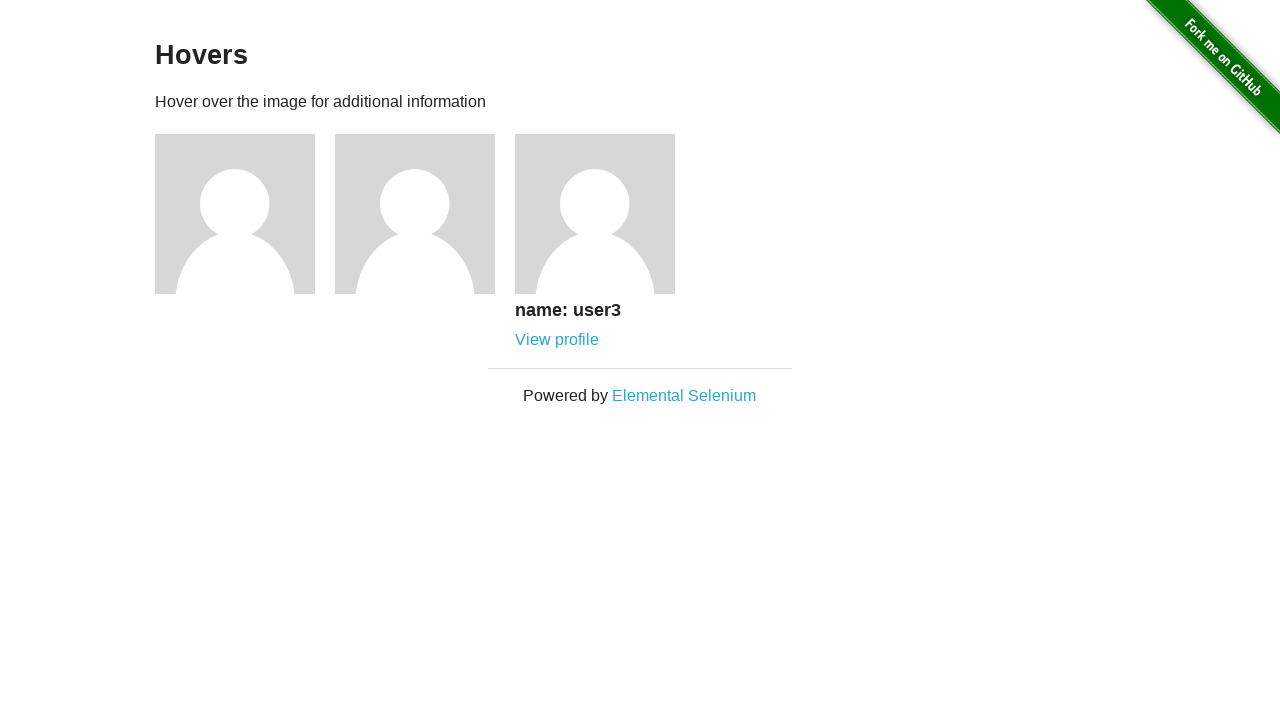

Verified that hidden profile information became visible
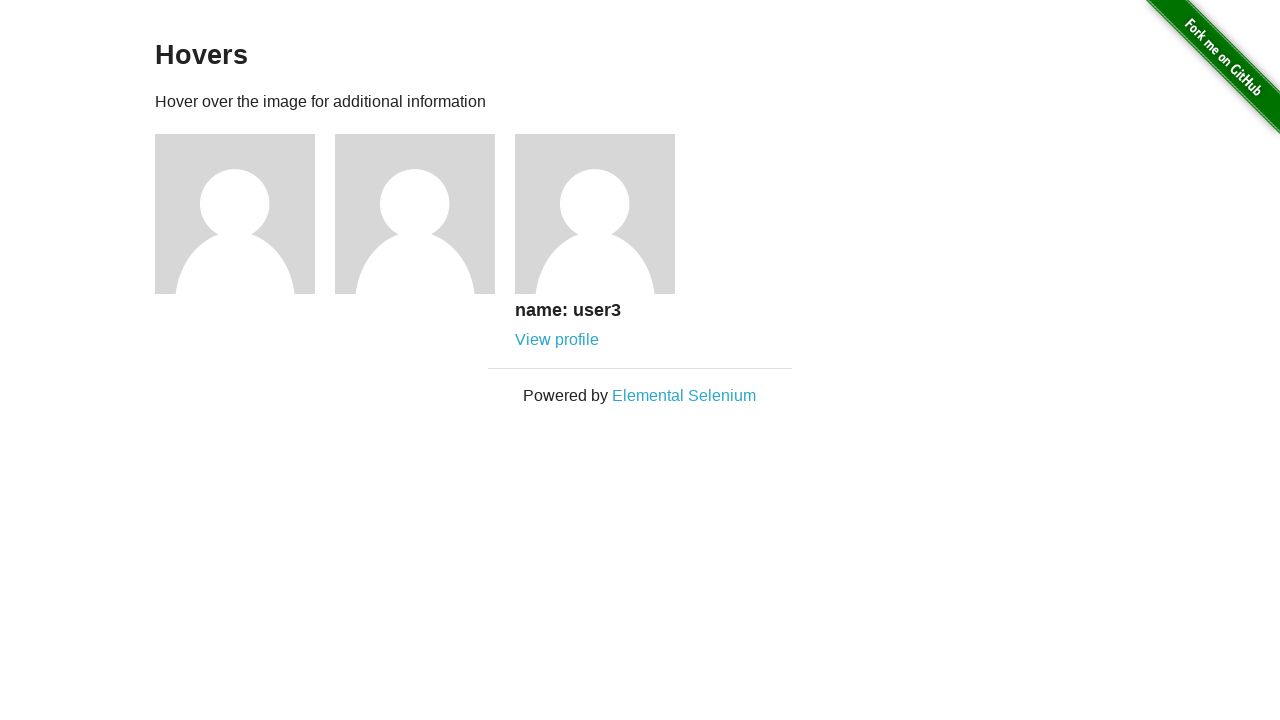

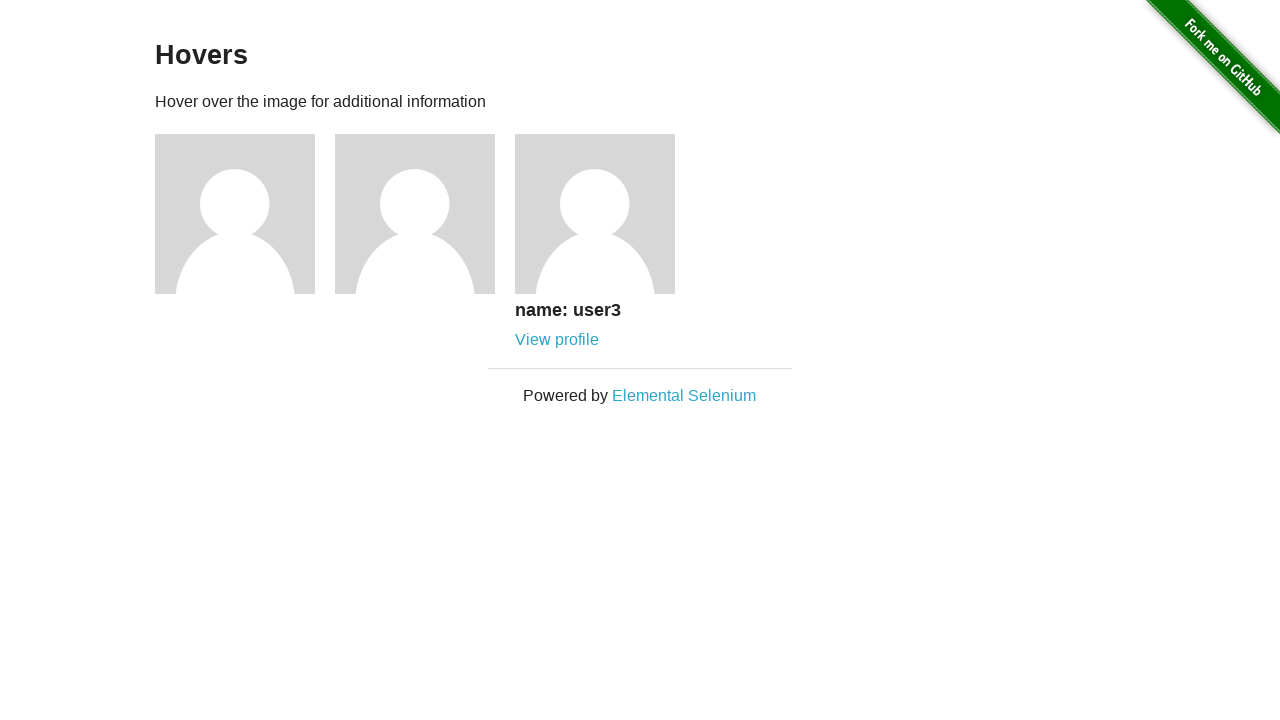